Searches for a person named "Jack" in a fixed header table and displays their information

Starting URL: https://rahulshettyacademy.com/AutomationPractice/

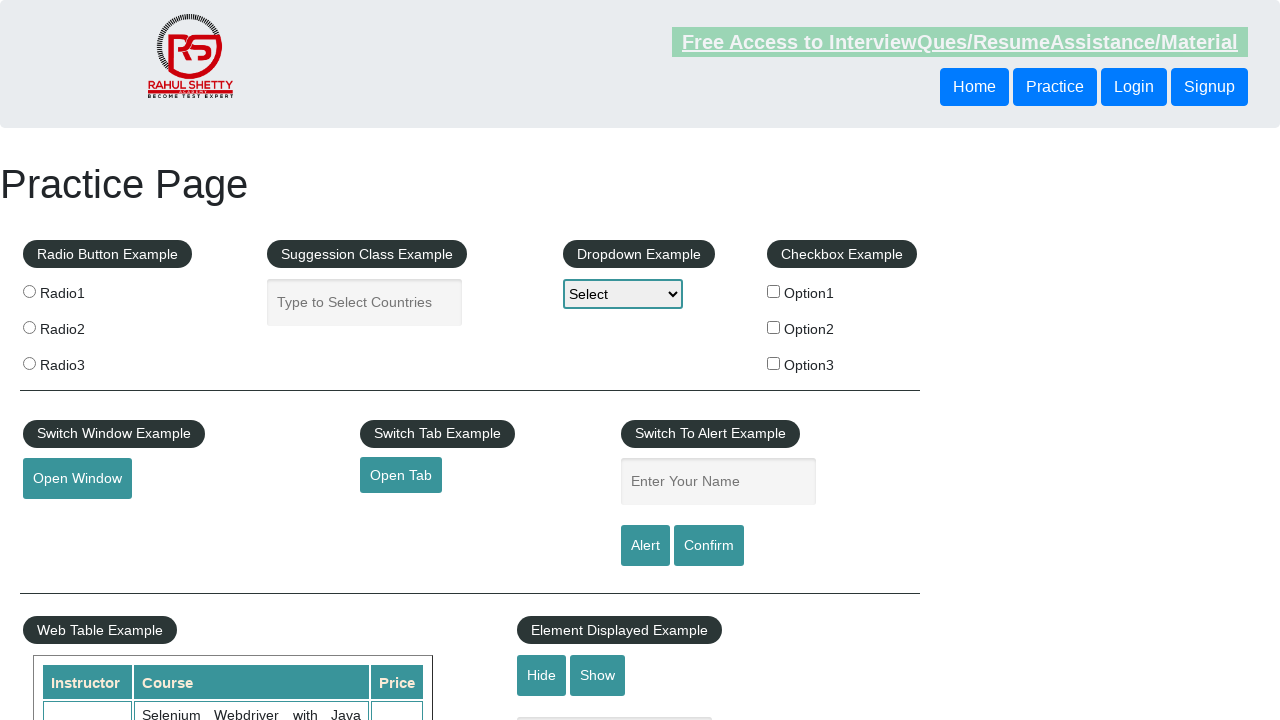

Waited for fixed header table to load
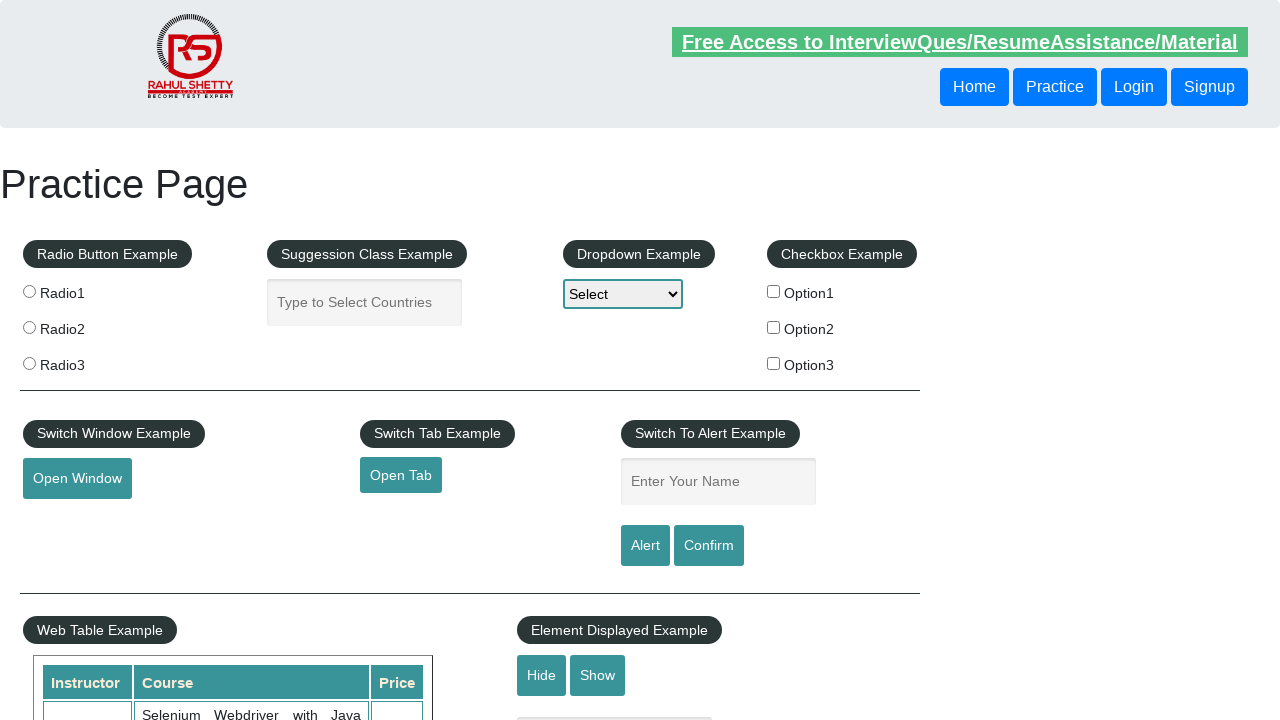

Retrieved all rows from fixed header table
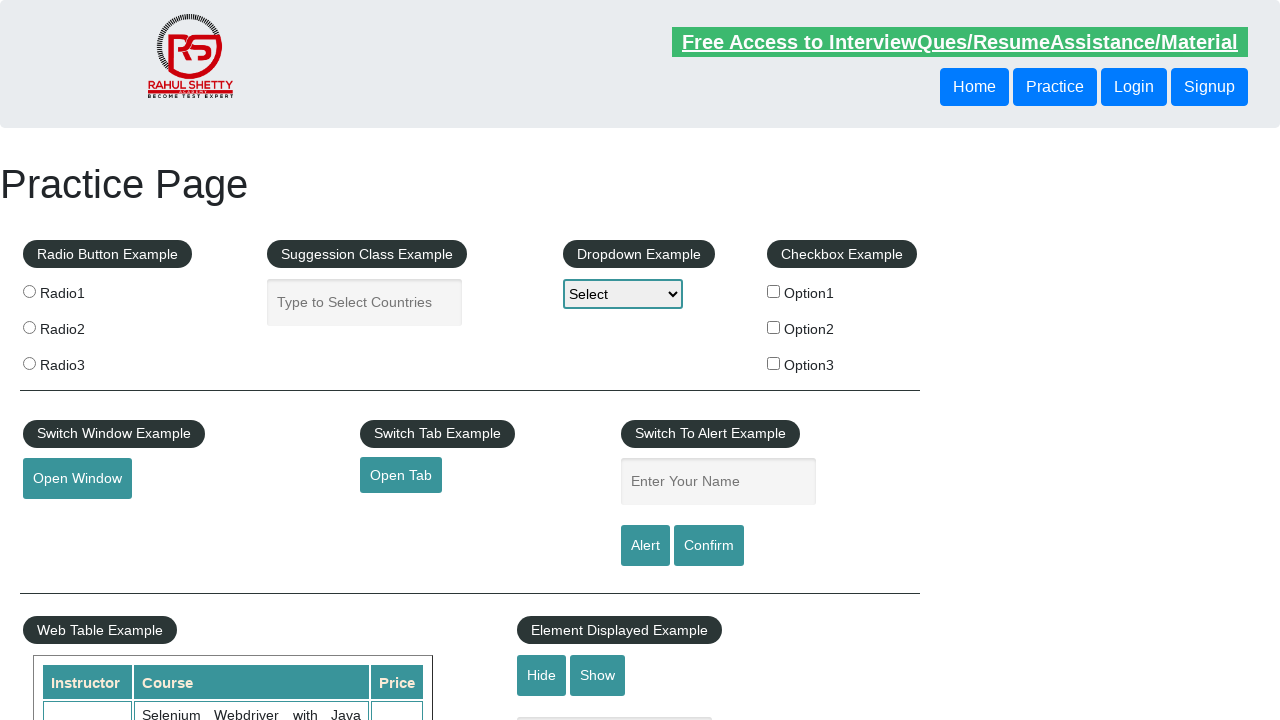

Found Jack in the table
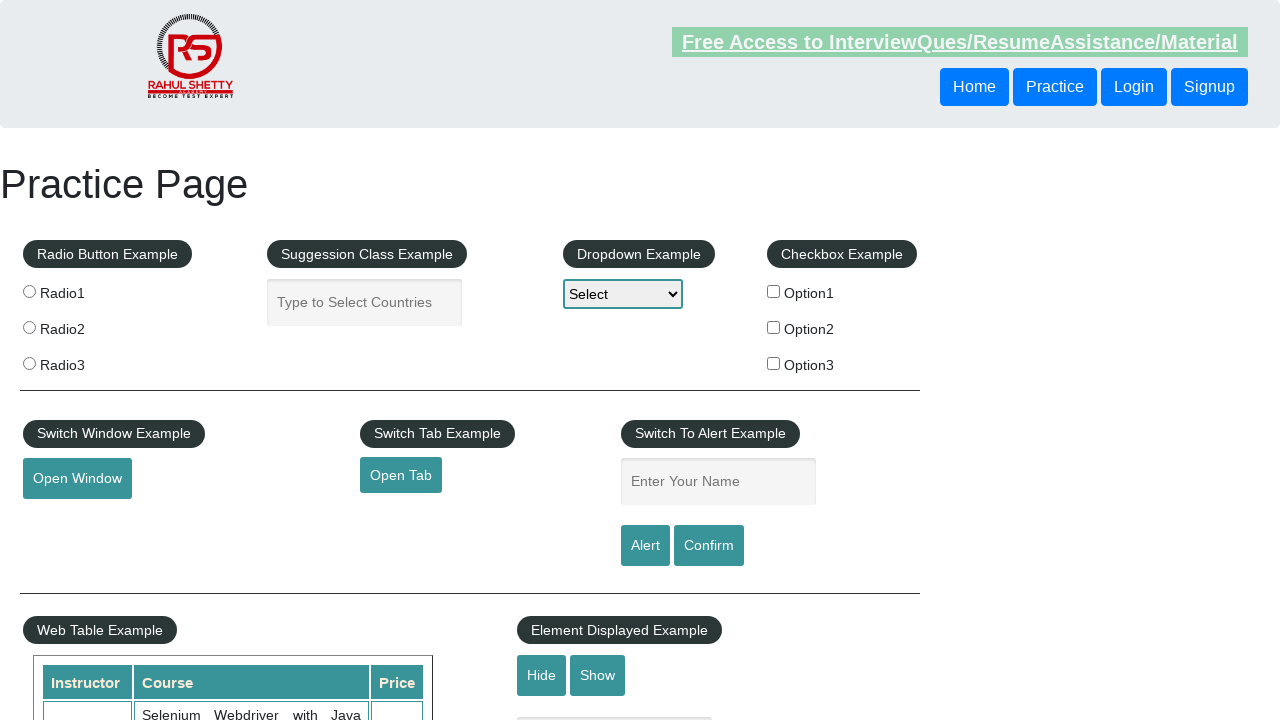

Displayed Jack's information from table cells
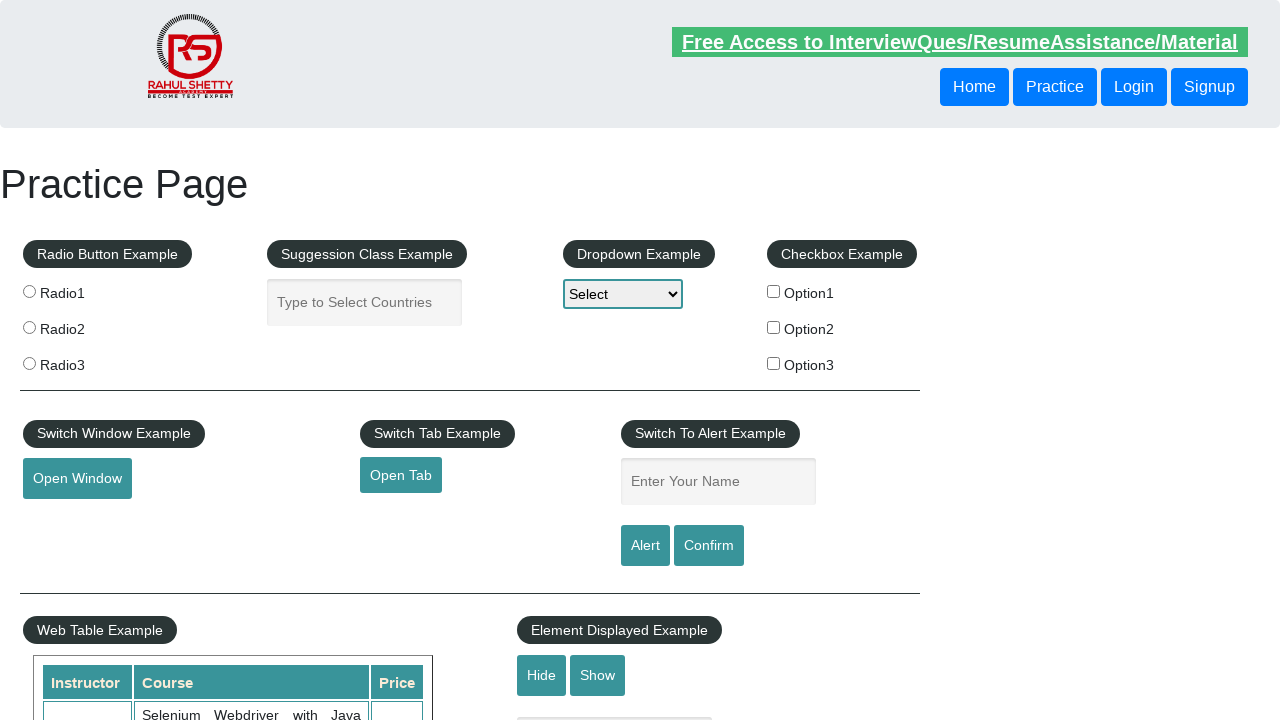

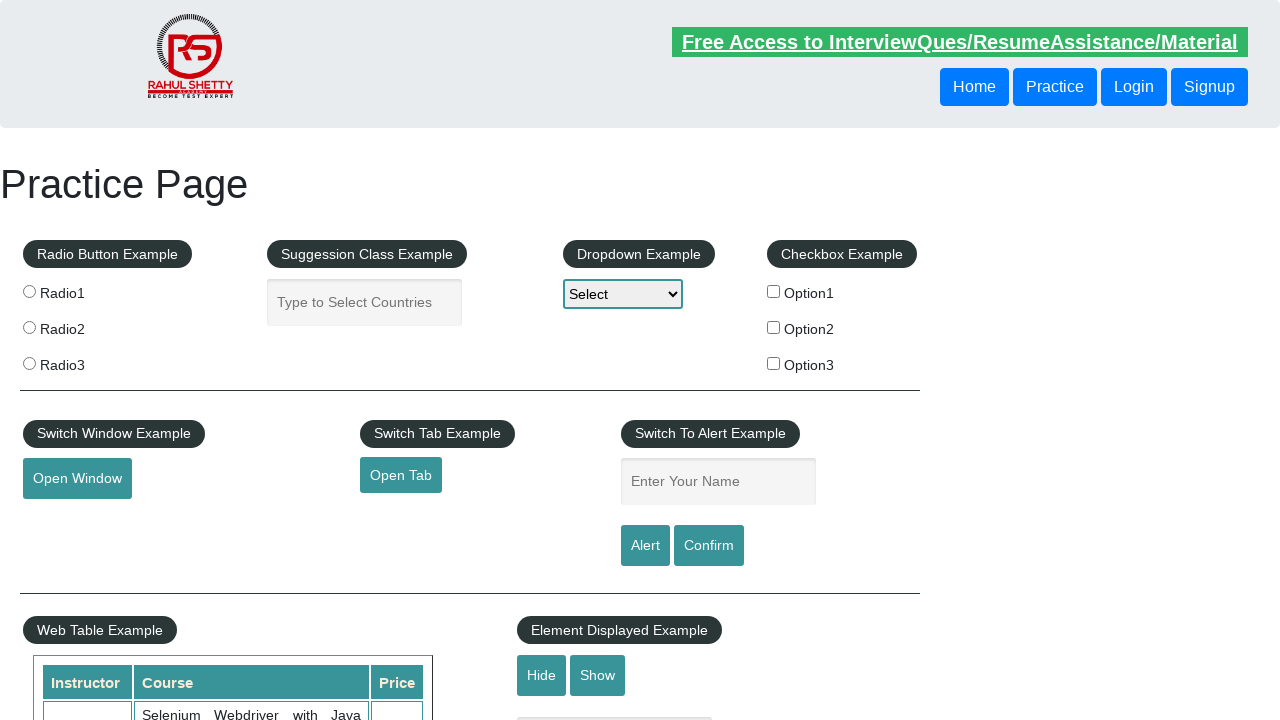